Clicks a timer button and waits for WebDriver text to appear using FluentWait with custom condition checking innerHTML

Starting URL: http://seleniumpractise.blogspot.com/2016/08/how-to-use-explicit-wait-in-selenium.html

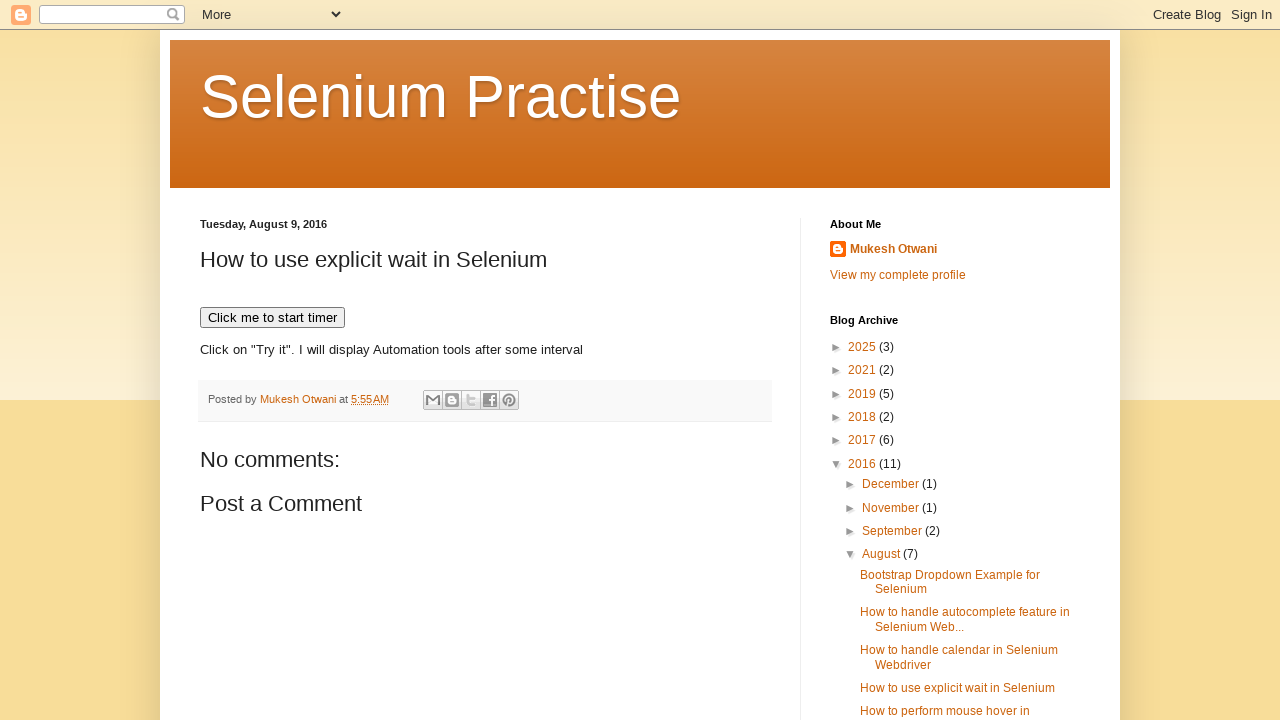

Clicked timer button to start countdown at (272, 318) on xpath=//button[text()='Click me to start timer']
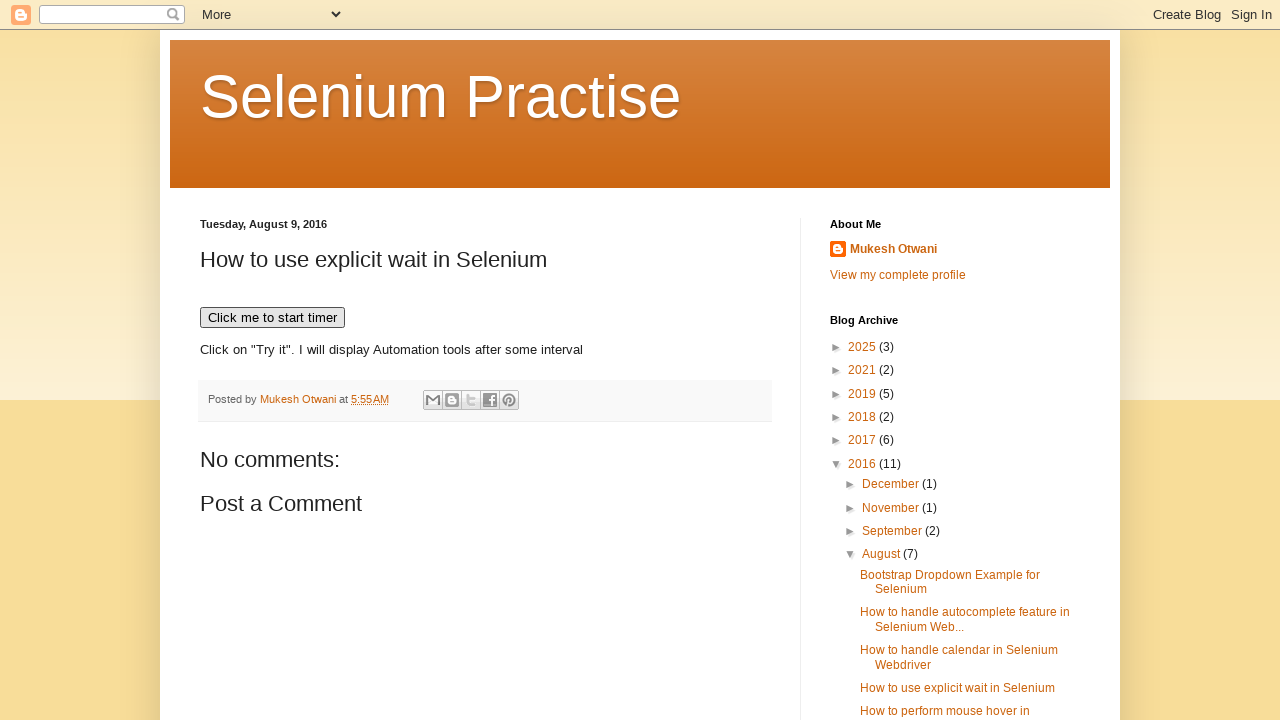

Waited for WebDriver text to appear in demo element using FluentWait with custom innerHTML condition
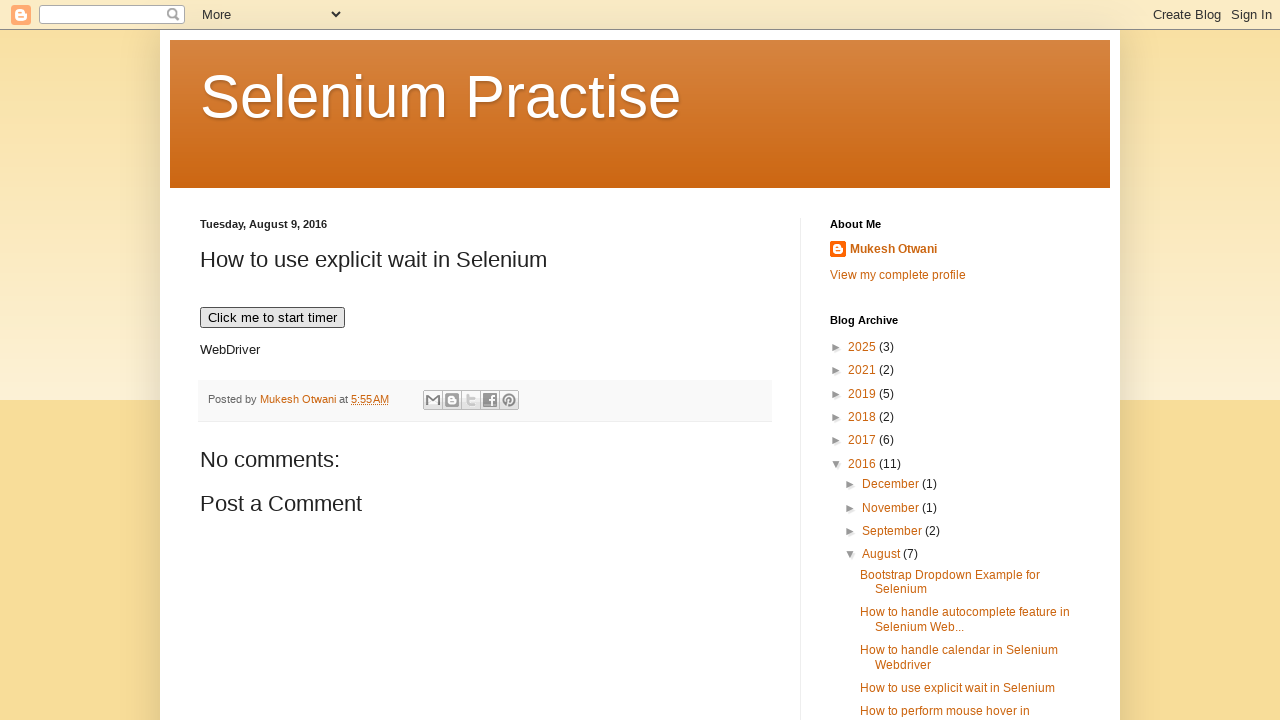

Verified demo element is visible
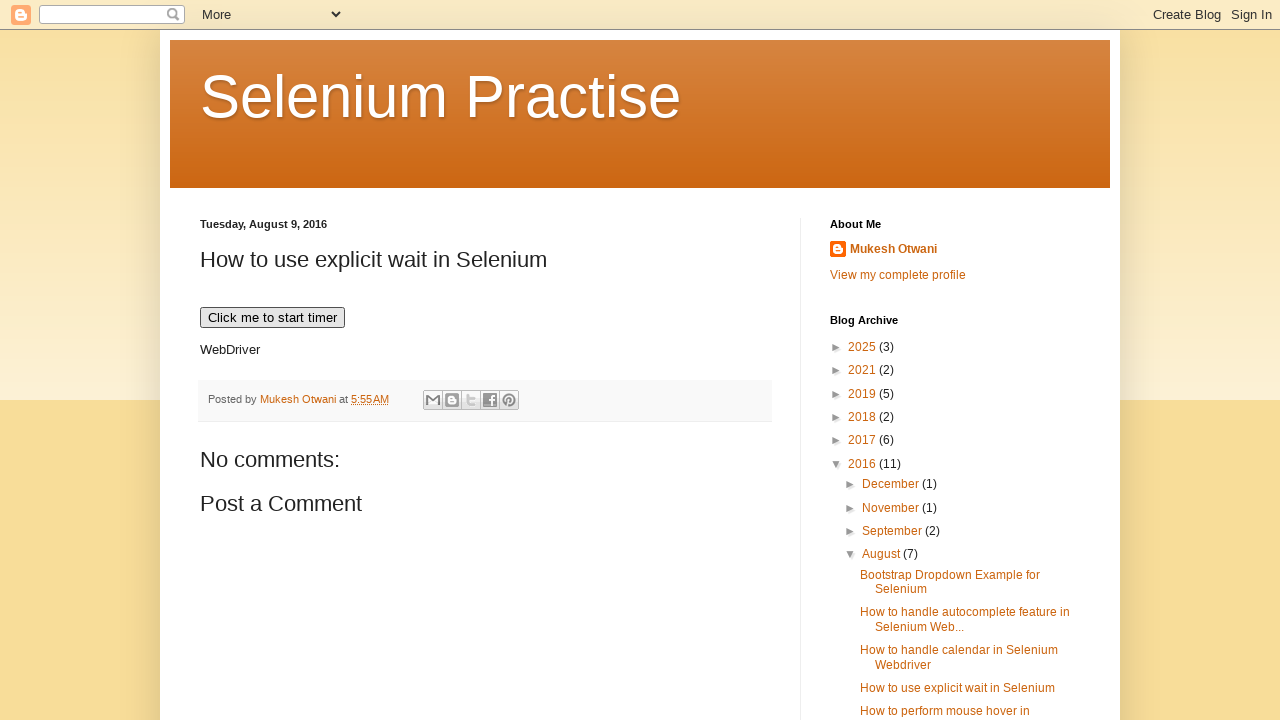

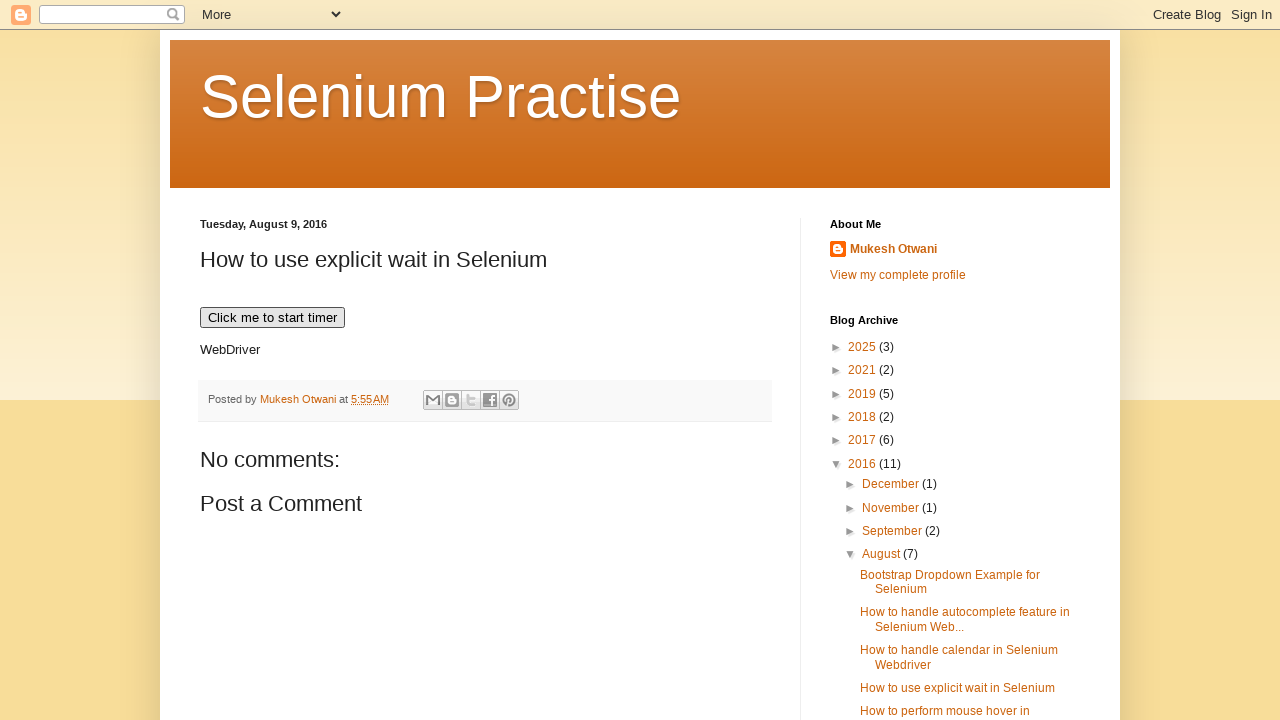